Tests JQuery UI custom dropdown by selecting an item from the speed dropdown and verifying the selection is displayed correctly.

Starting URL: https://jqueryui.com/resources/demos/selectmenu/default.html

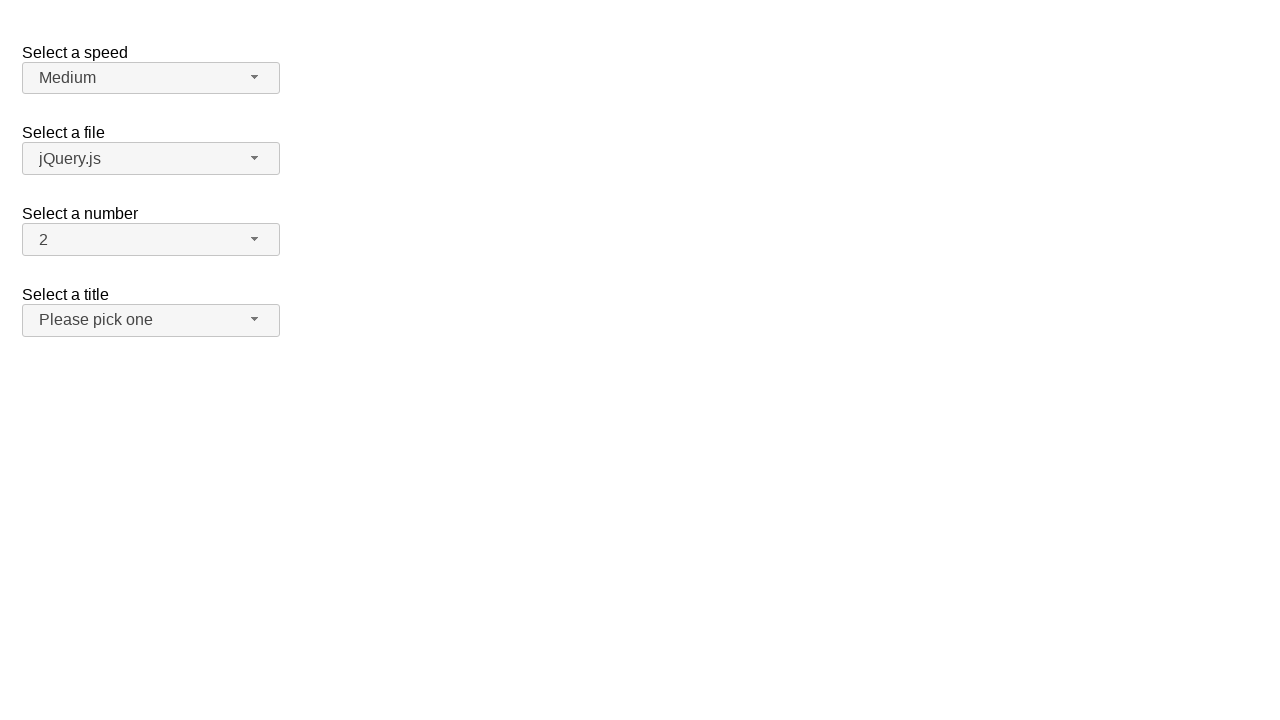

Clicked speed dropdown button to open it at (151, 78) on span[id='speed-button']
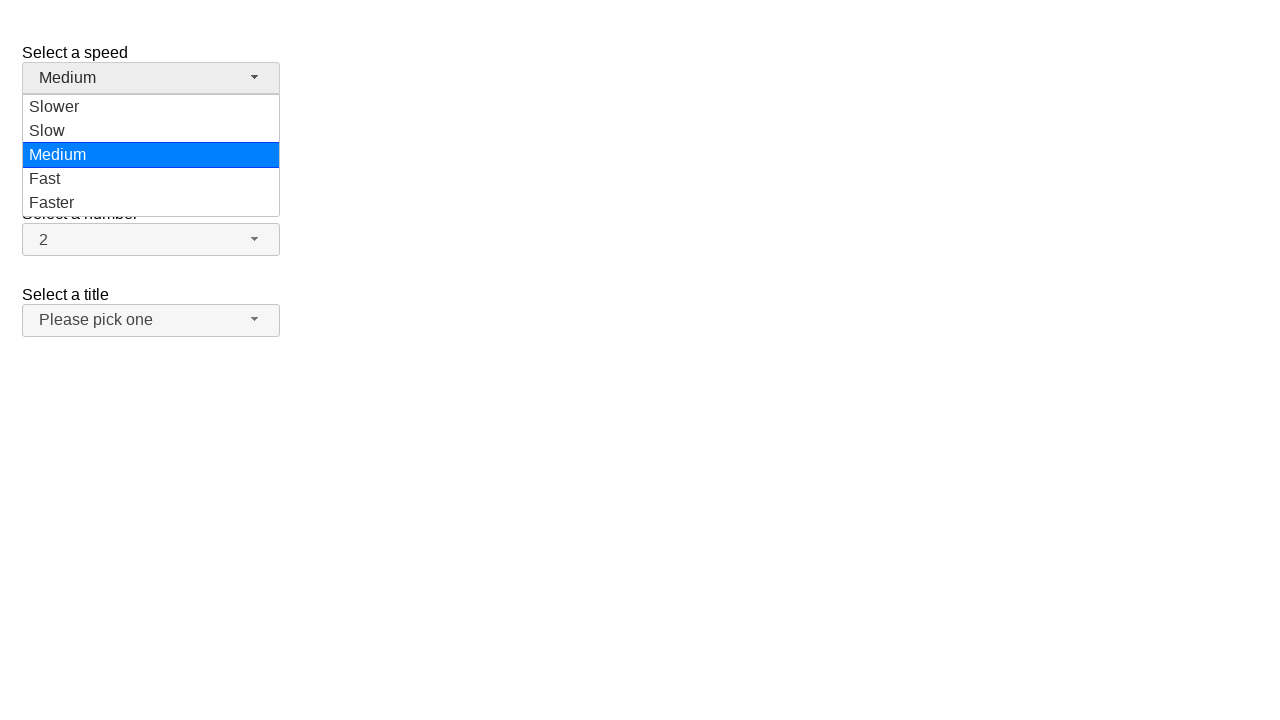

Dropdown options appeared
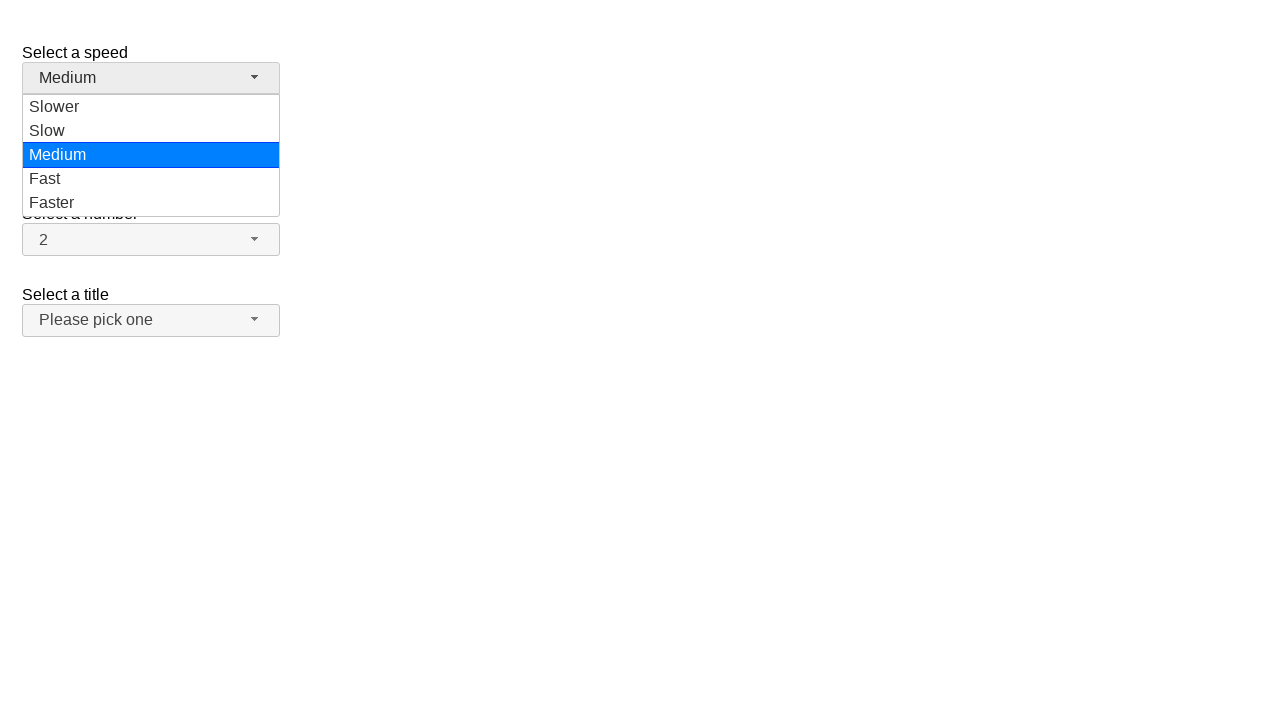

Selected 'Faster' option from dropdown at (151, 203) on div[role='option']:has-text('Faster')
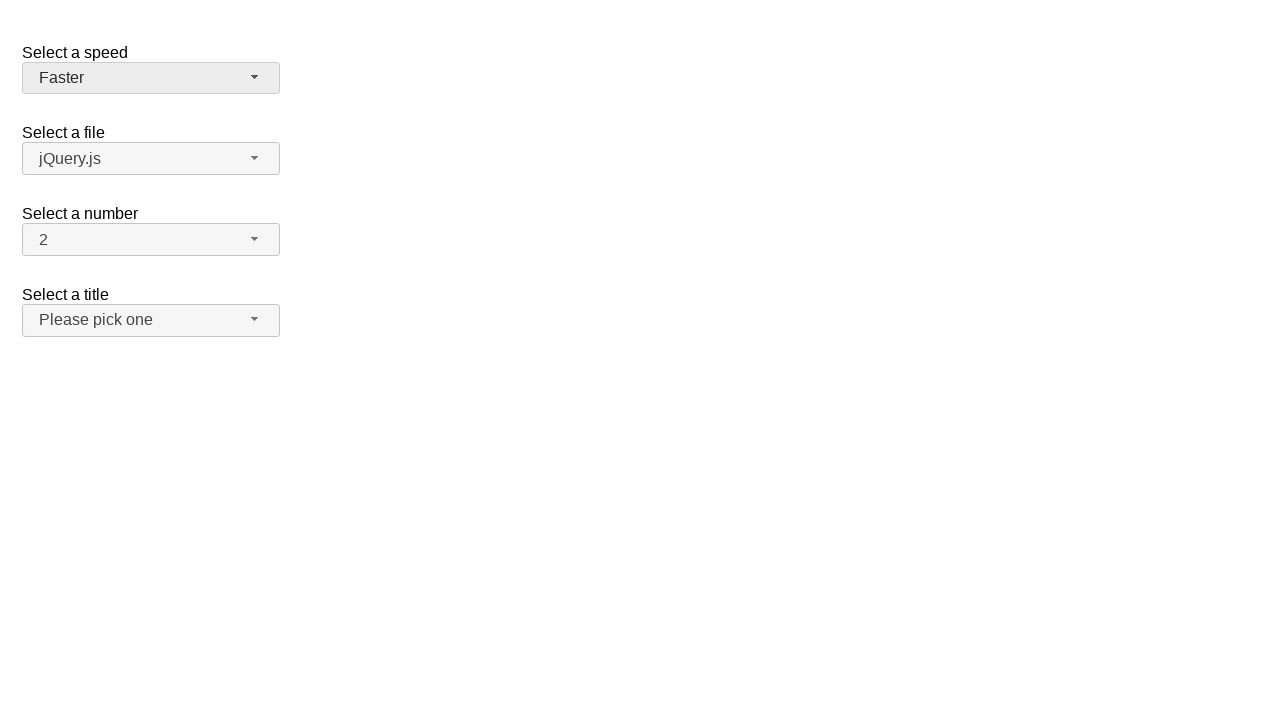

Verified 'Faster' is displayed as selected value in dropdown
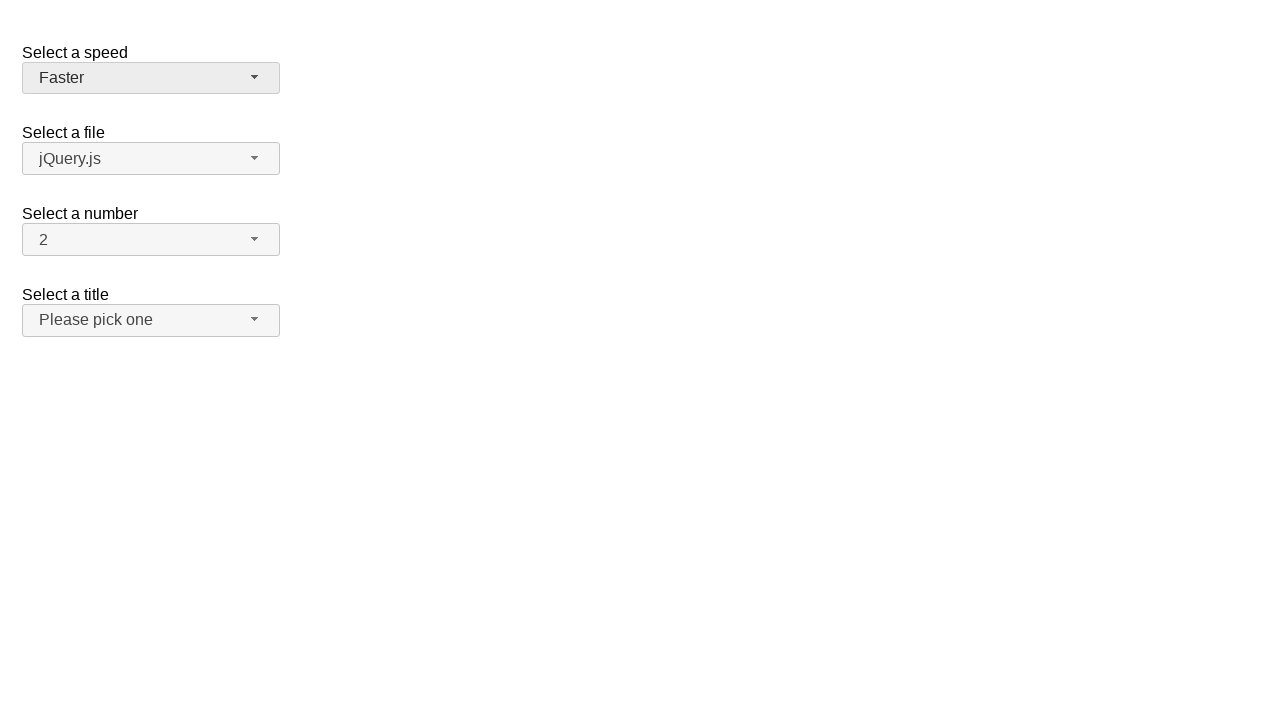

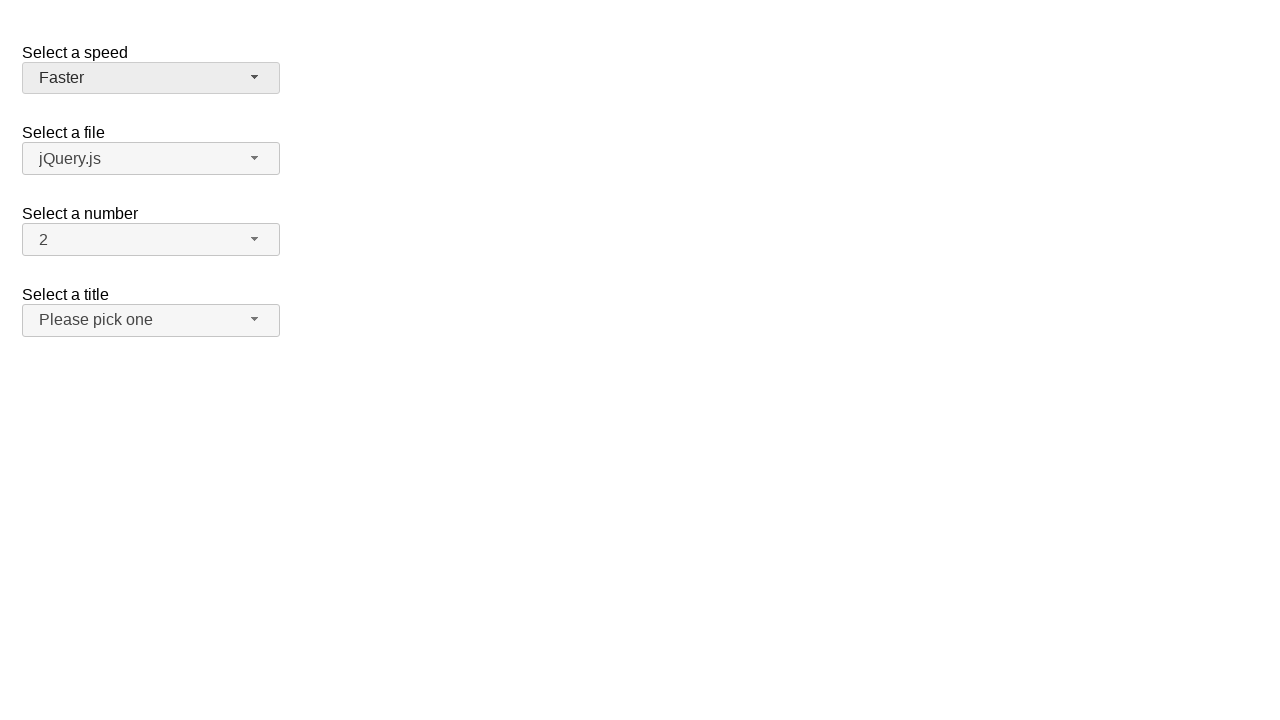